Tests click and hold selection by selecting multiple grid items through click-drag action from first to fourth item.

Starting URL: http://jqueryui.com/resources/demos/selectable/display-grid.html

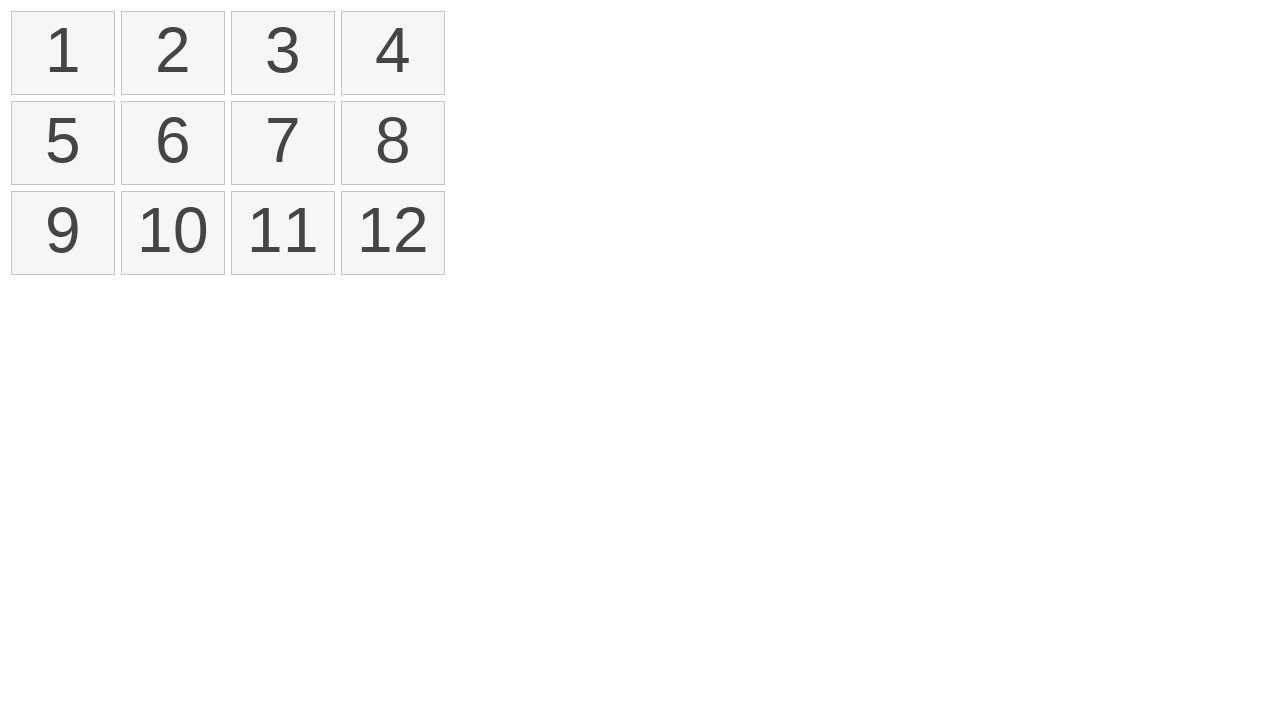

Waited for selectable grid to load
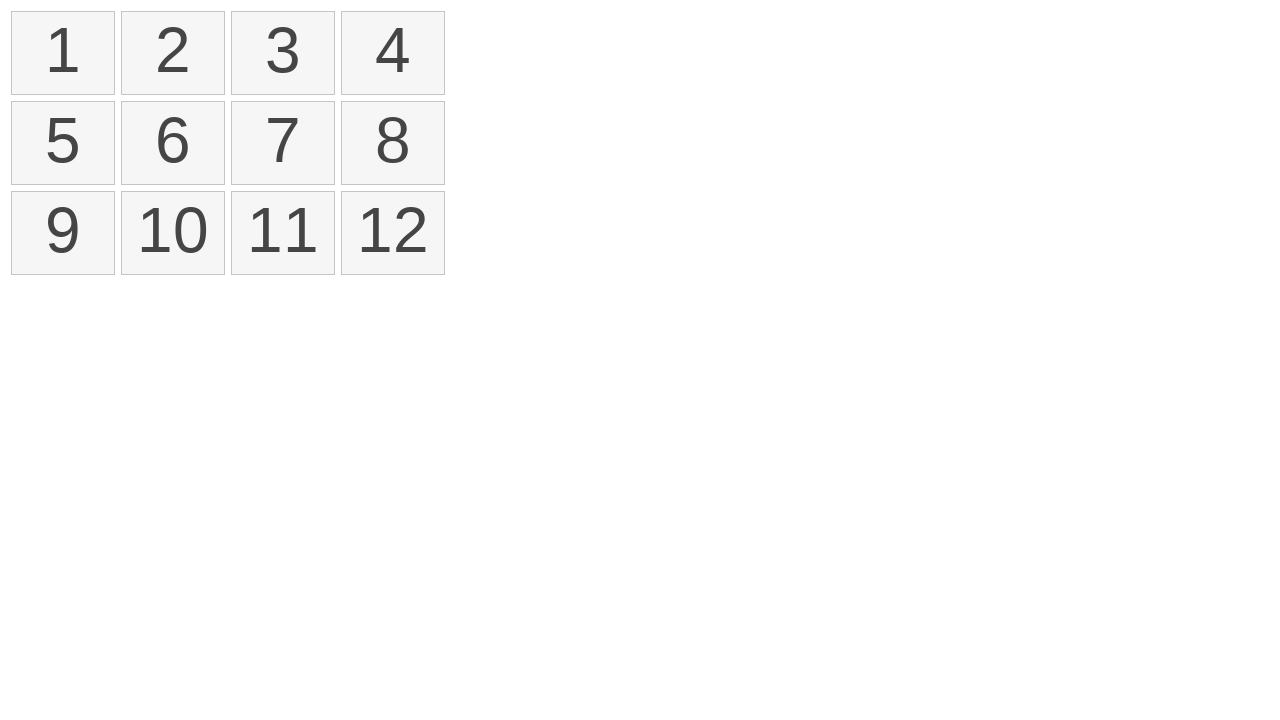

Located first grid item
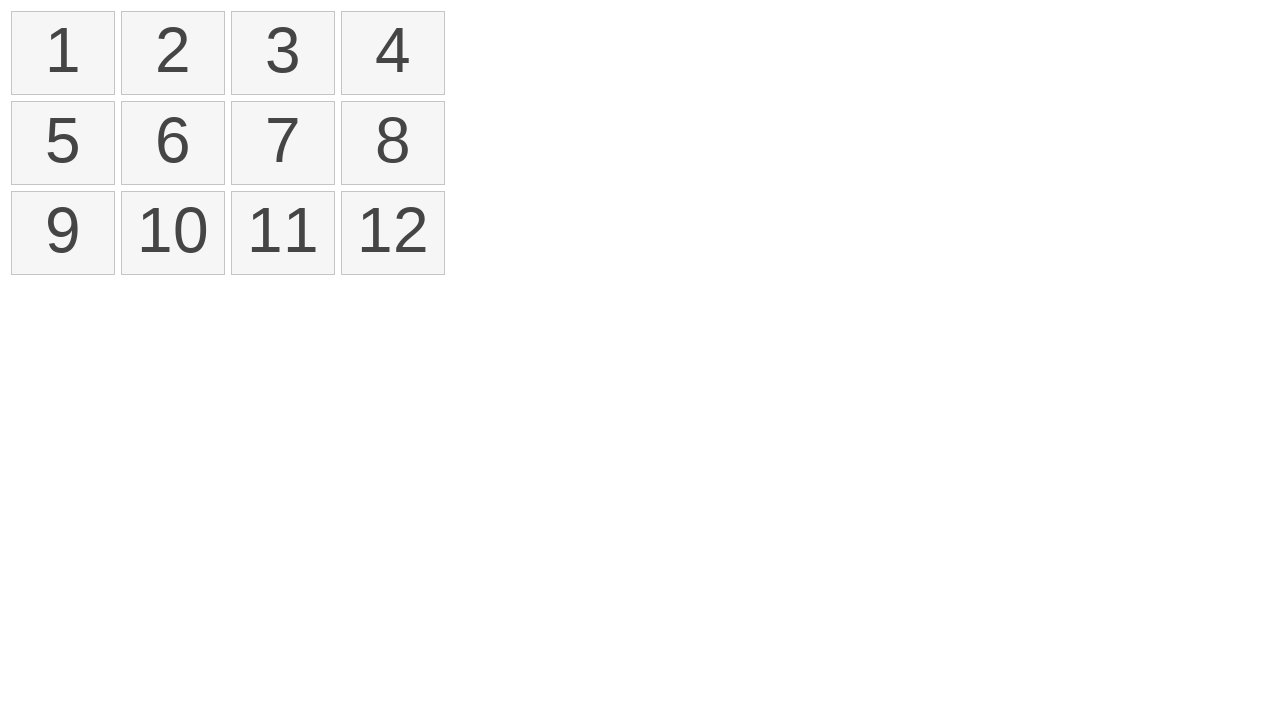

Located fourth grid item
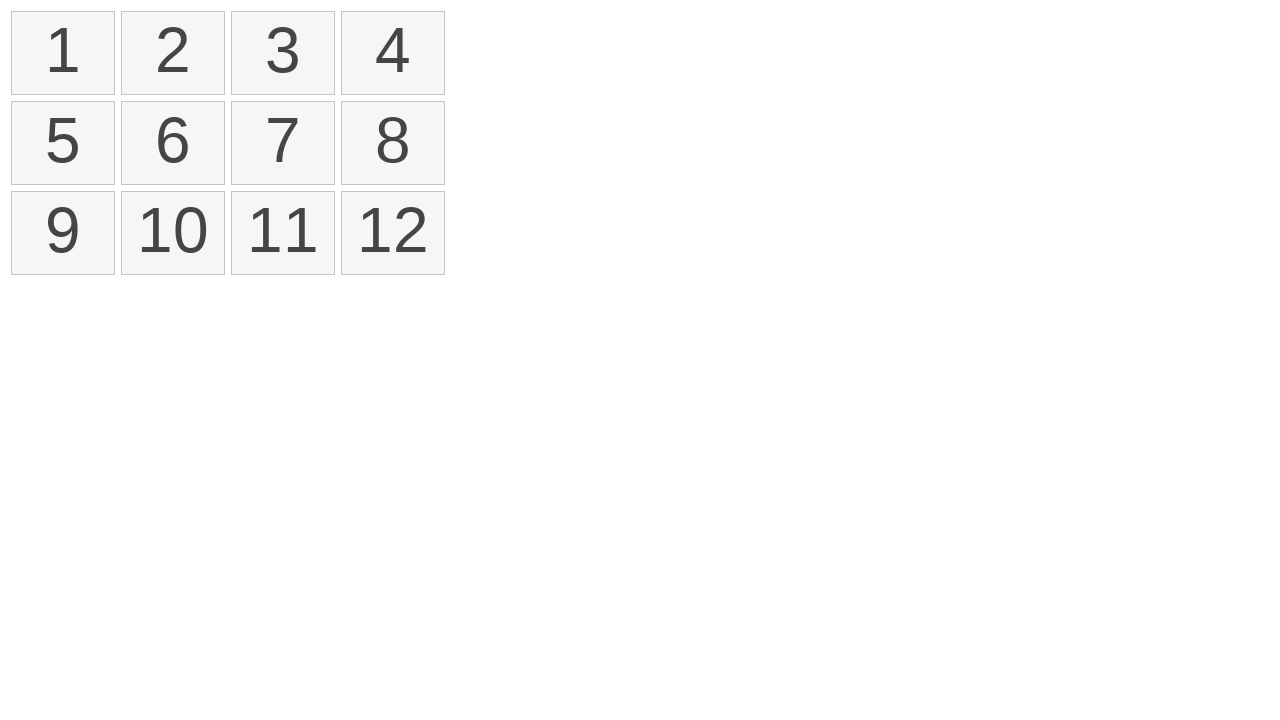

Retrieved bounding box for first item
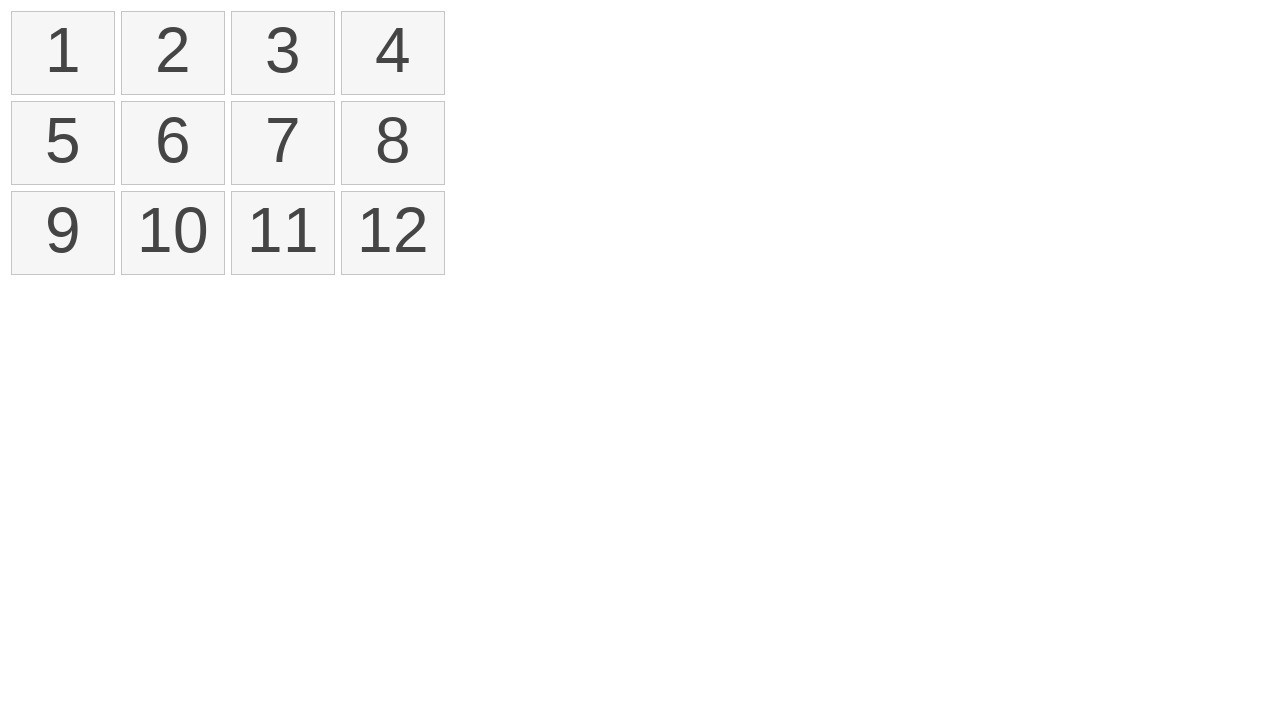

Retrieved bounding box for fourth item
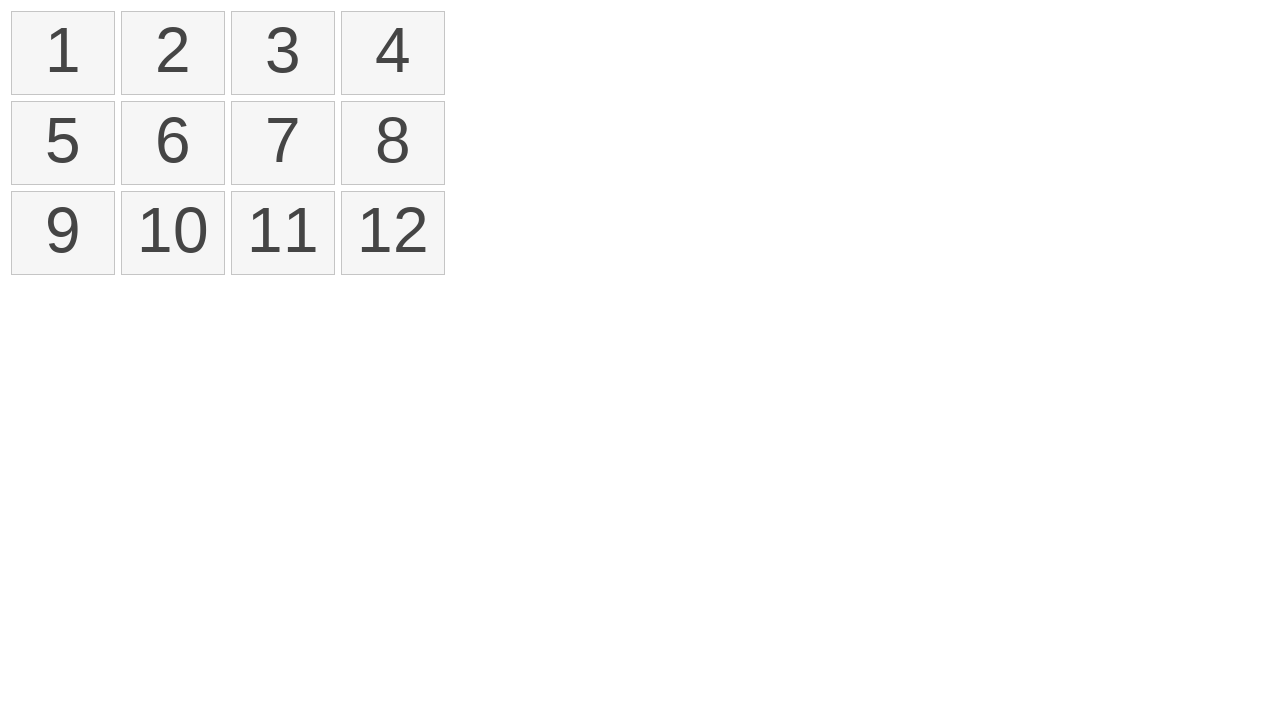

Moved mouse to center of first item at (63, 53)
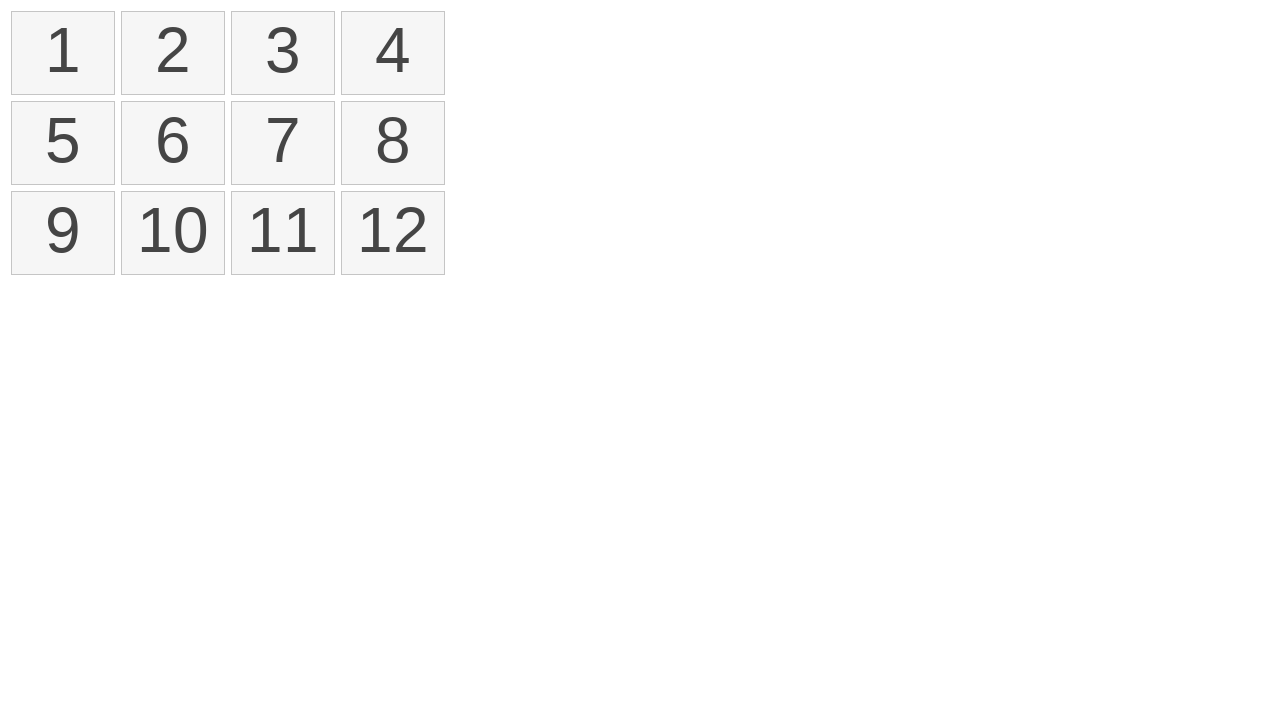

Pressed mouse button down on first item at (63, 53)
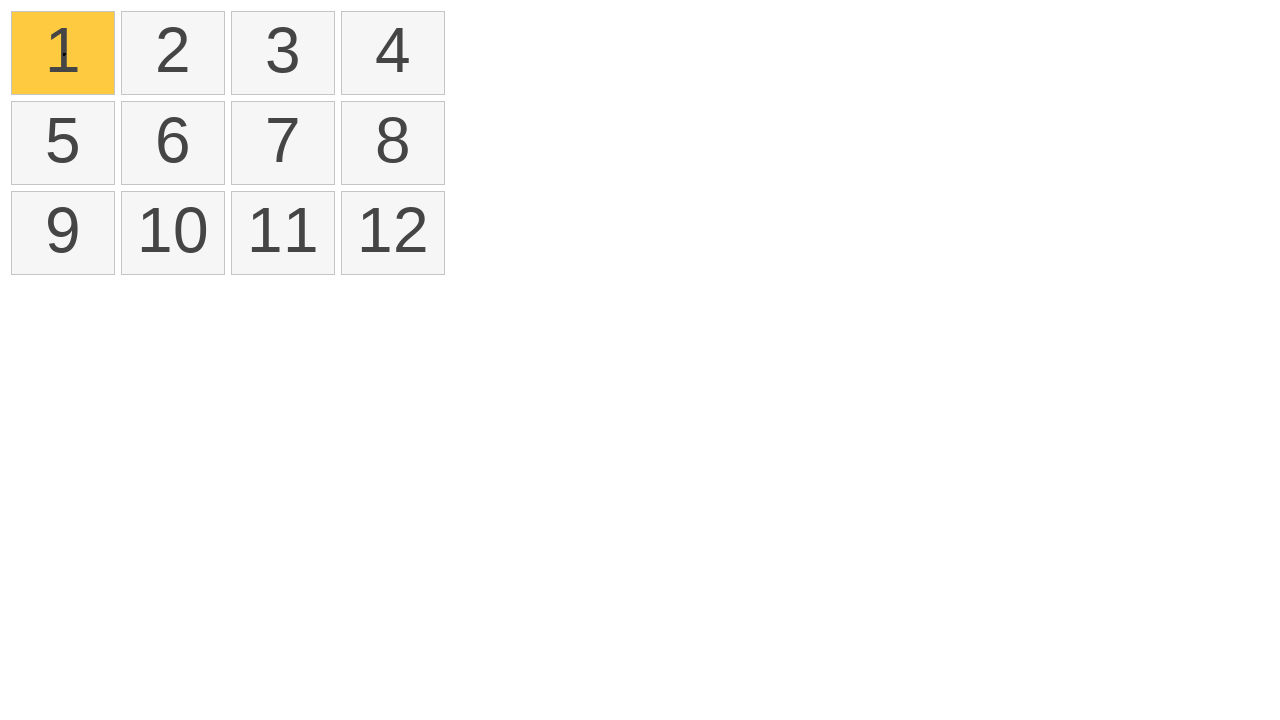

Dragged mouse to center of fourth item at (393, 53)
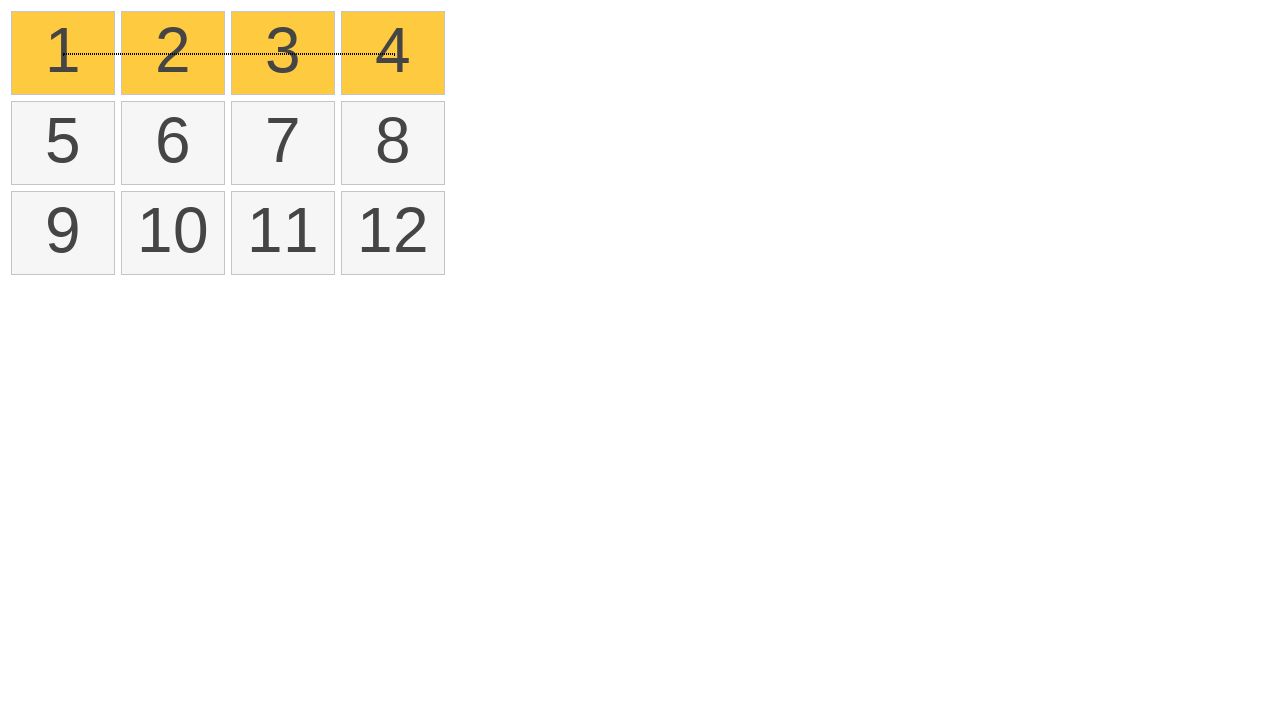

Released mouse button to complete drag selection at (393, 53)
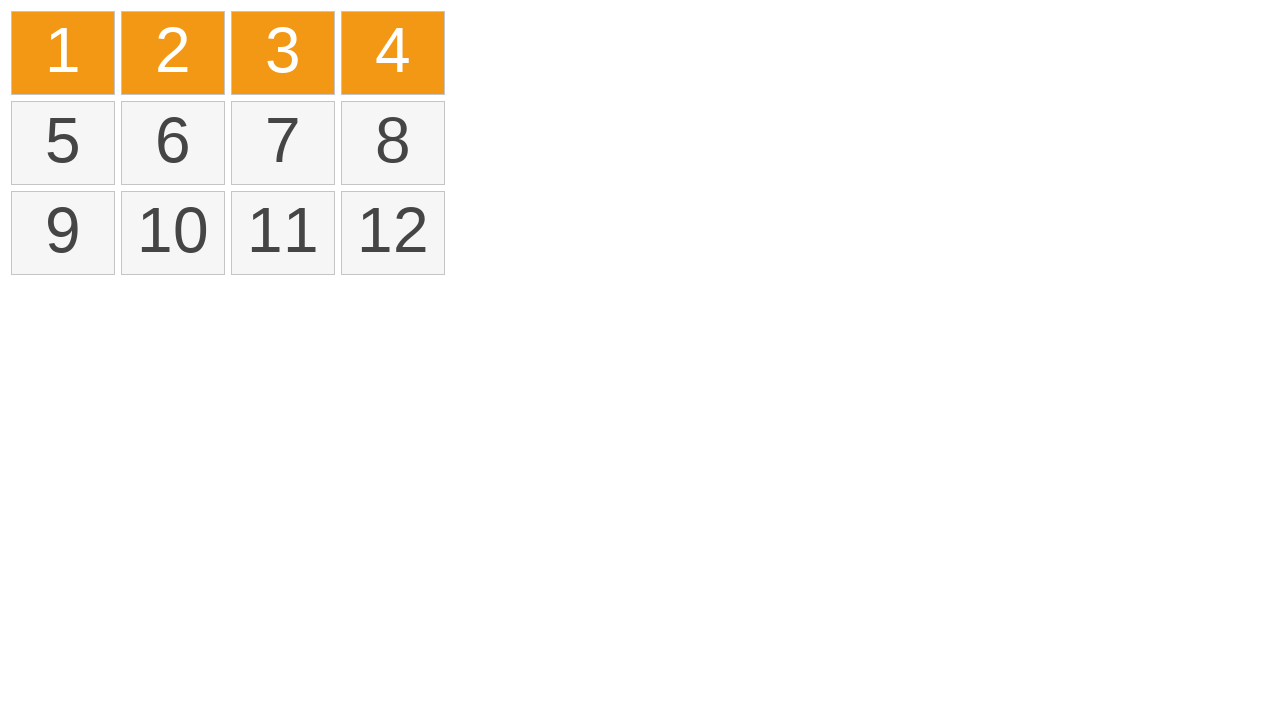

Verified multiple grid items are selected with ui-selected class
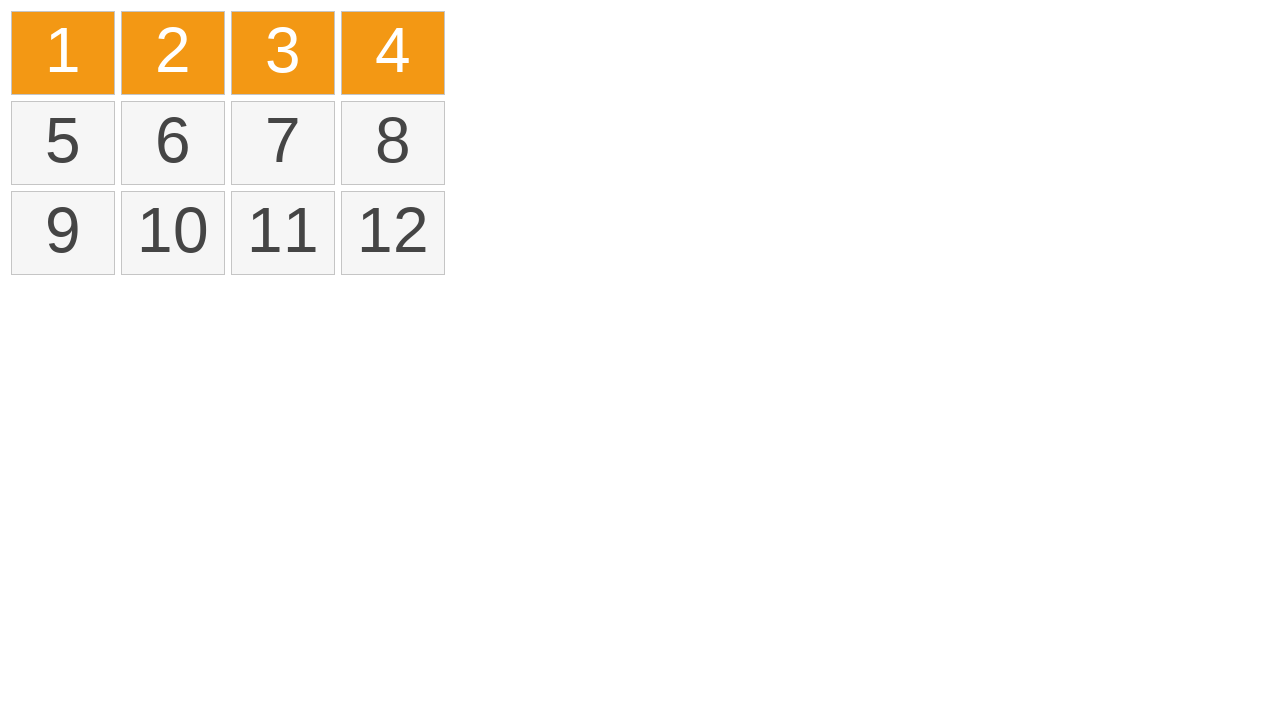

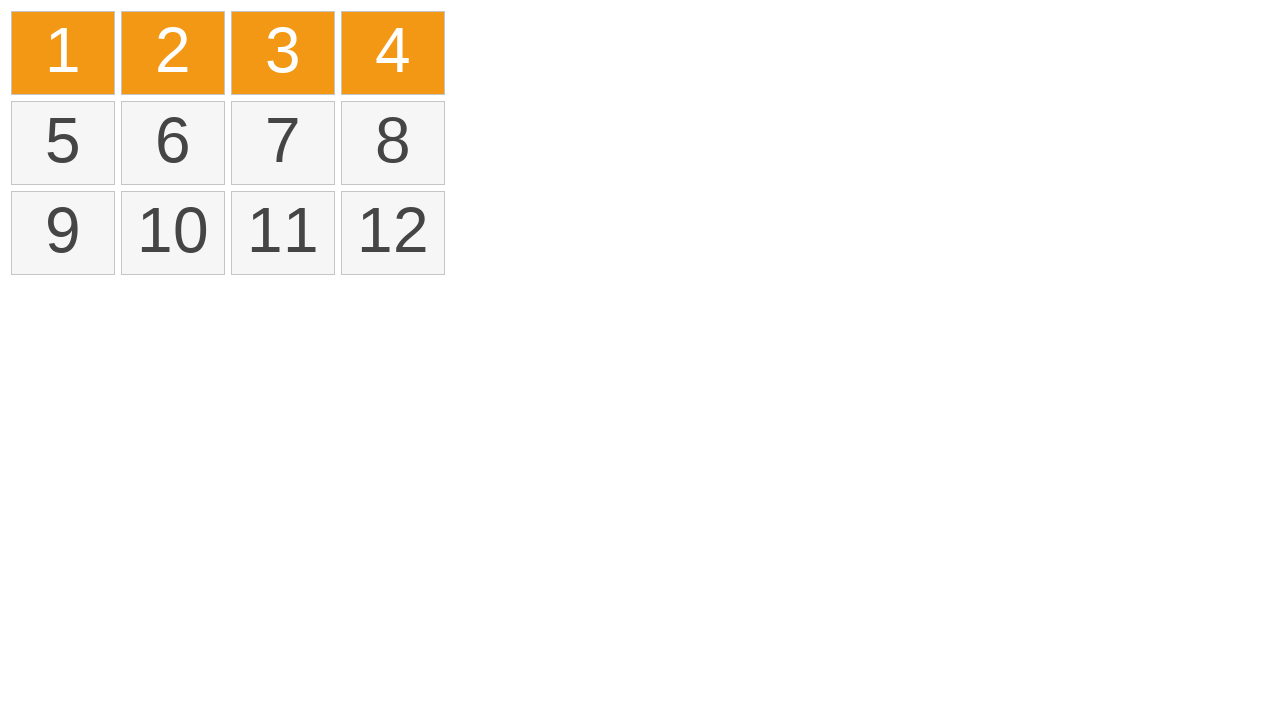